Tests alert dialog handling by clicking a button that triggers a confirmation alert, accepting it, and verifying the result text shows "Ok"

Starting URL: https://www.qa-practice.com/elements/alert/confirm

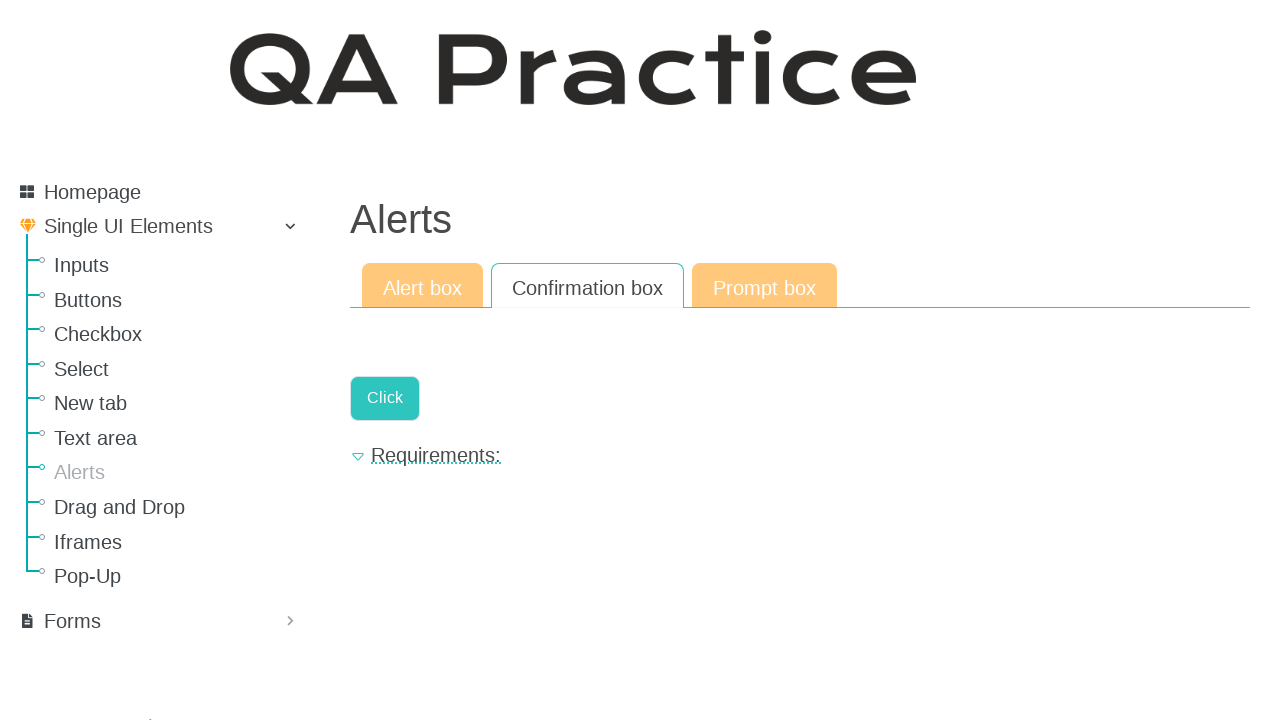

Registered dialog handler to accept alerts
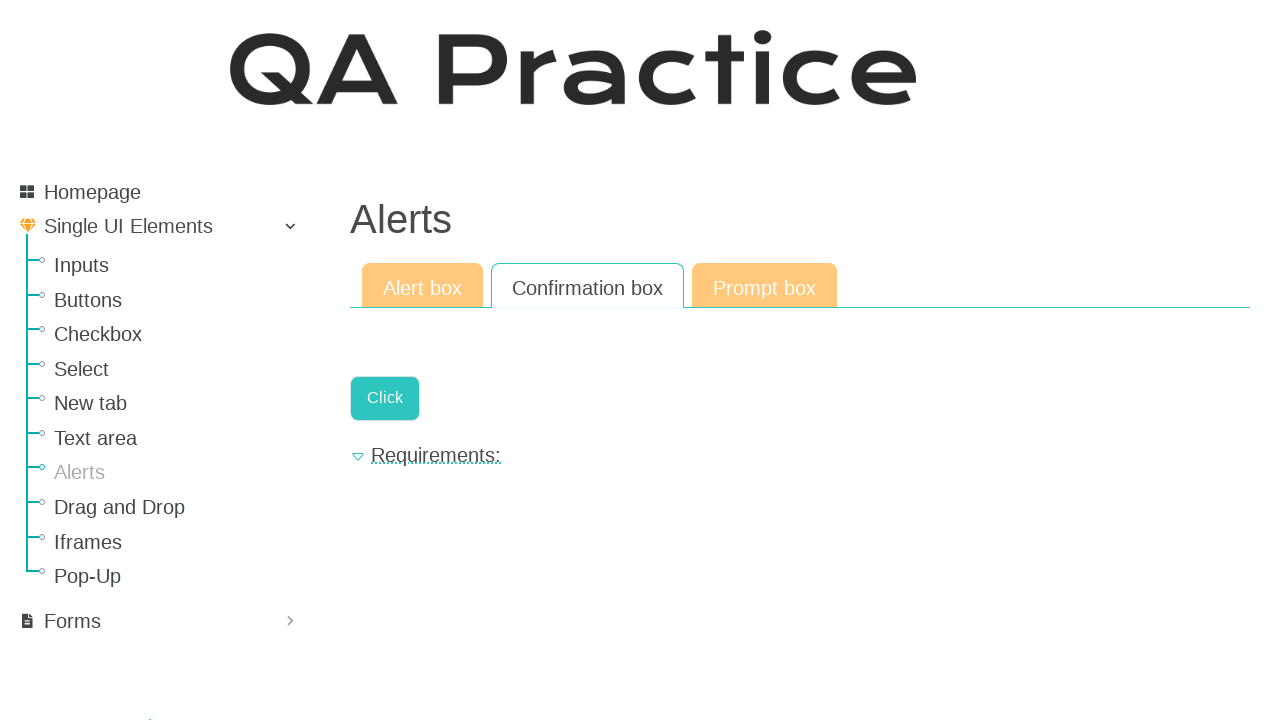

Clicked the link to trigger confirmation alert at (385, 398) on internal:role=link[name="Click"i]
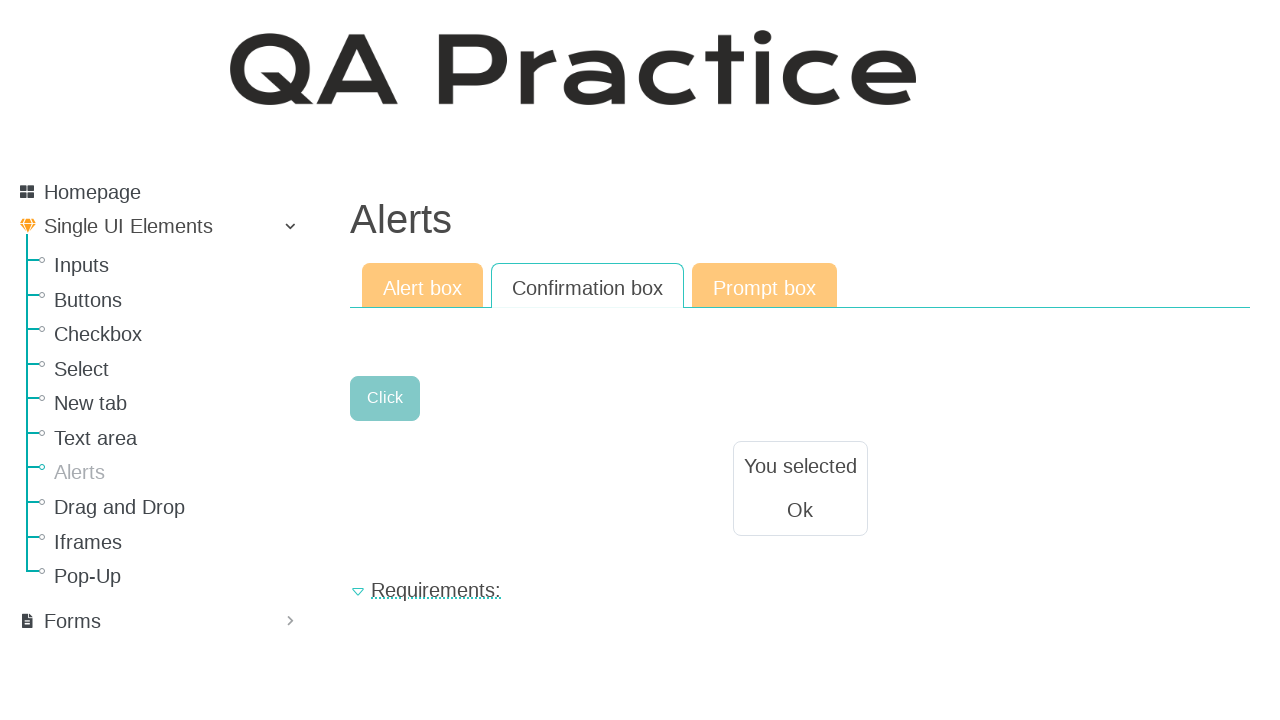

Verified result text displays 'Ok' confirming alert was accepted
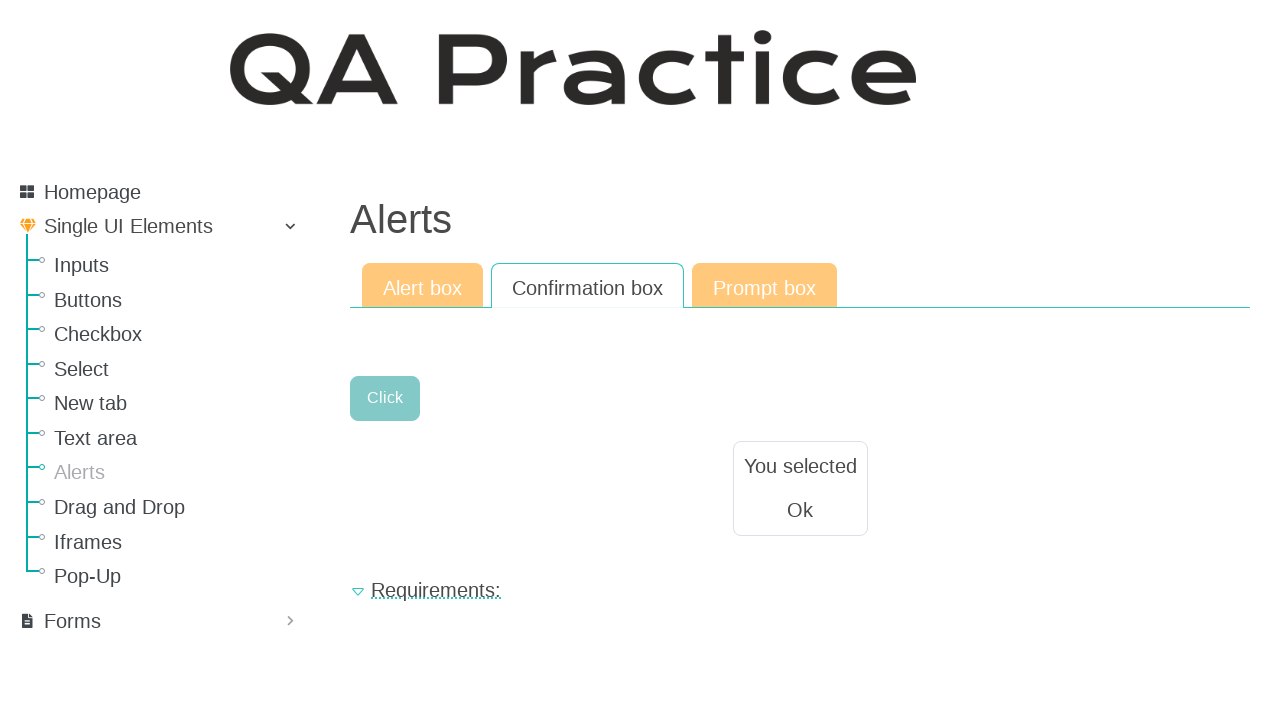

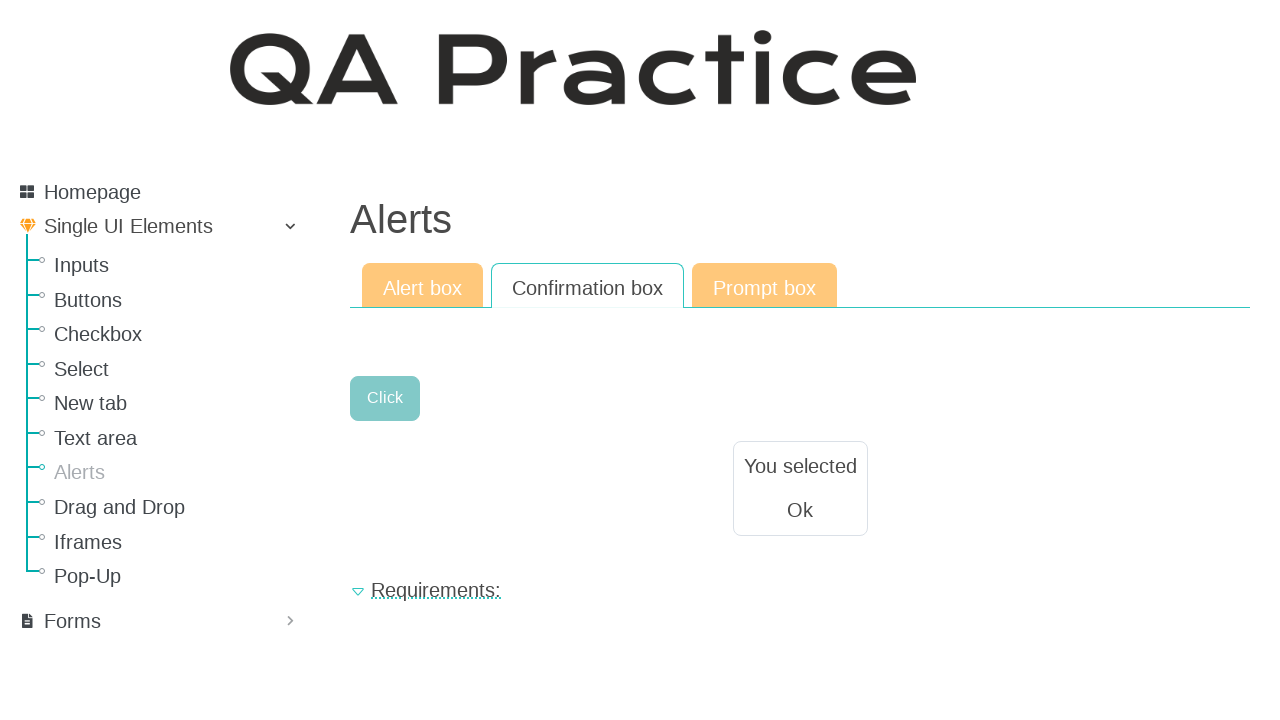